Tests browser window handling by opening a new window, switching to it, reading content, then returning to the parent window

Starting URL: https://demoqa.com/browser-windows

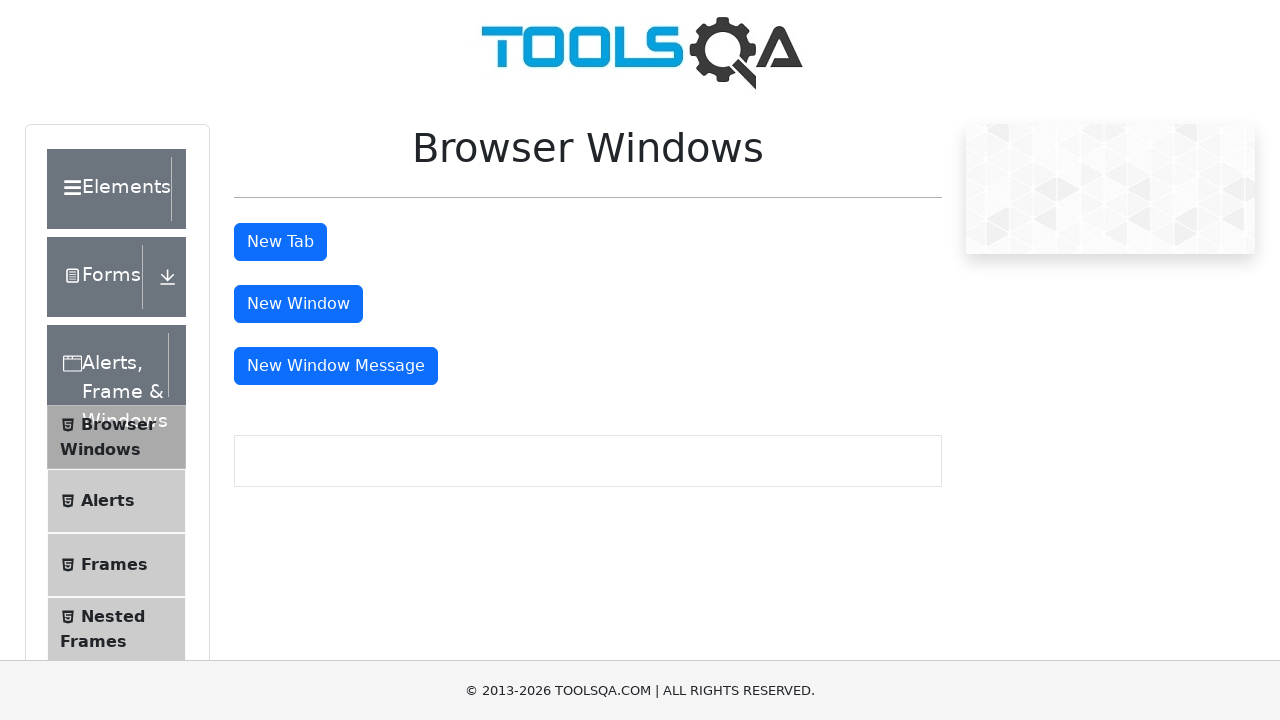

Clicked button to open new window at (298, 304) on #windowButton
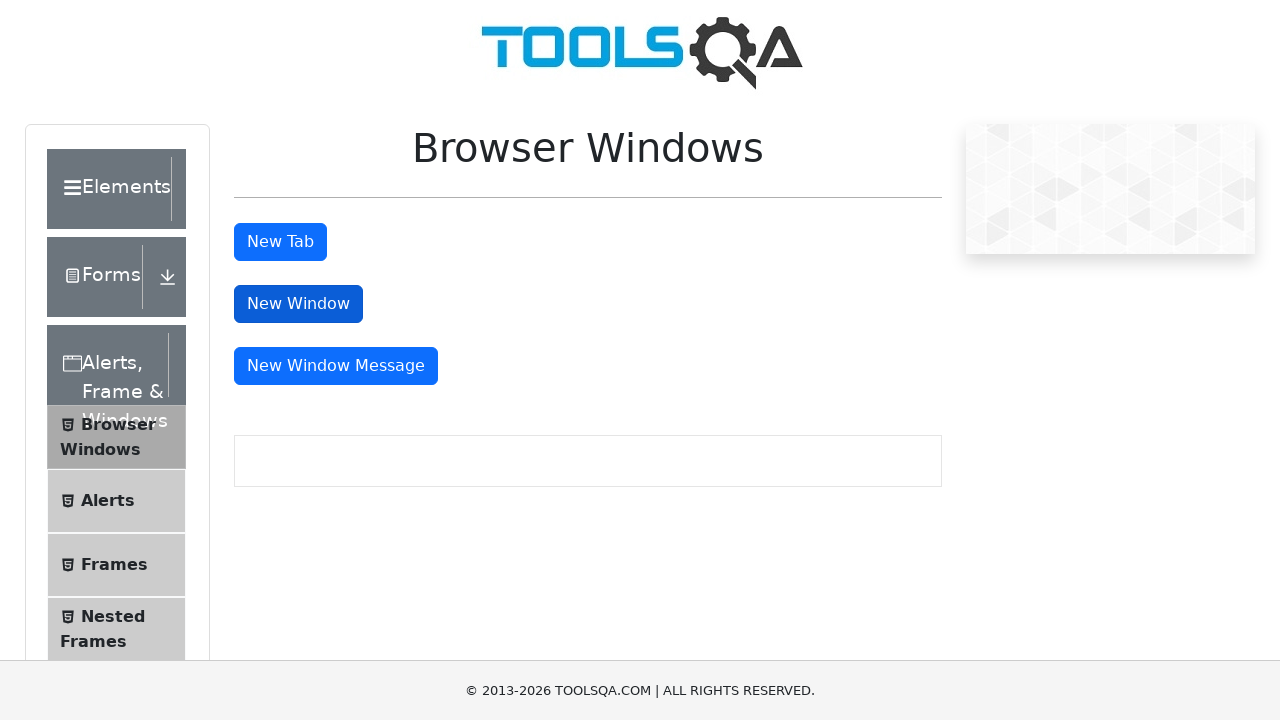

New window opened and captured
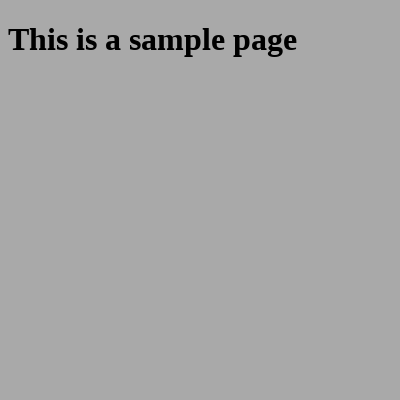

Retrieved text from new window: 'This is a sample page'
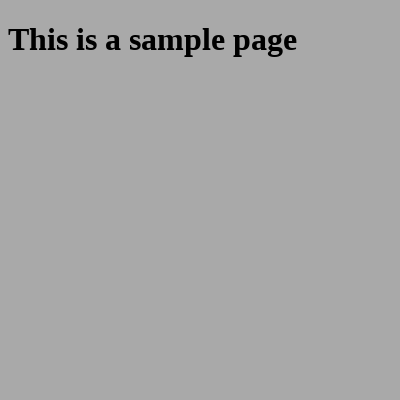

Closed new window
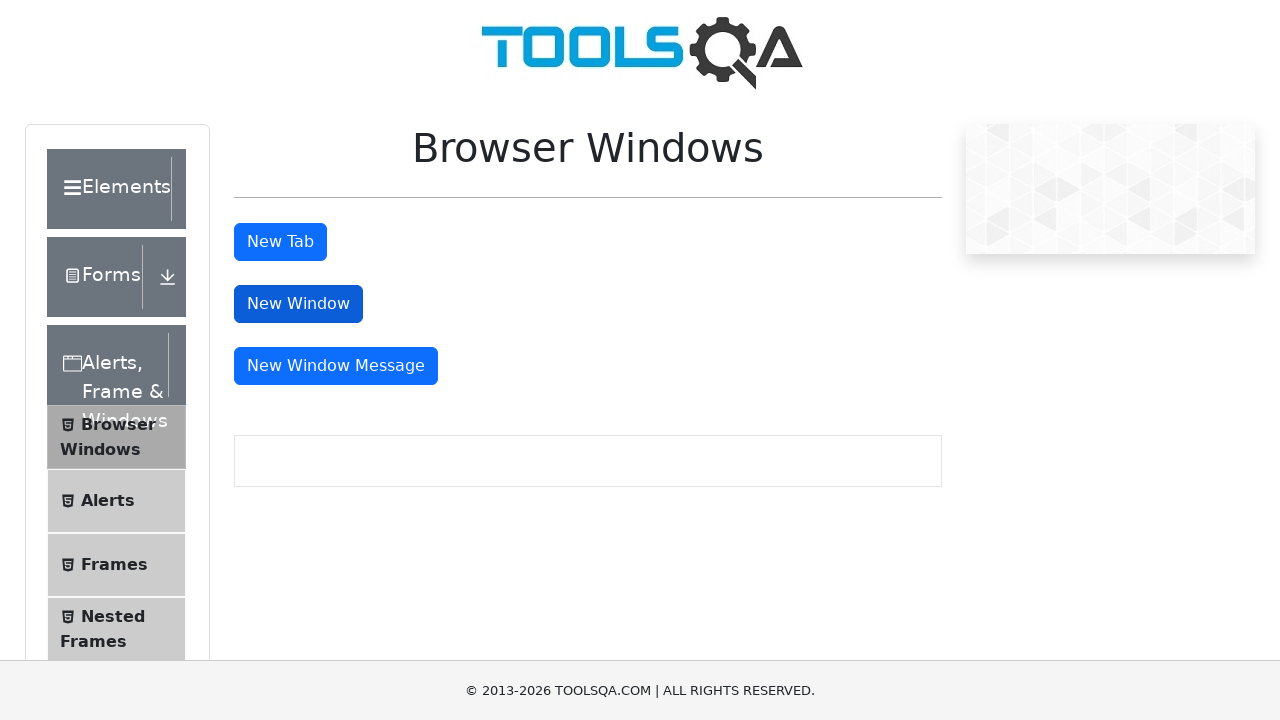

Retrieved parent window title: 'demosite'
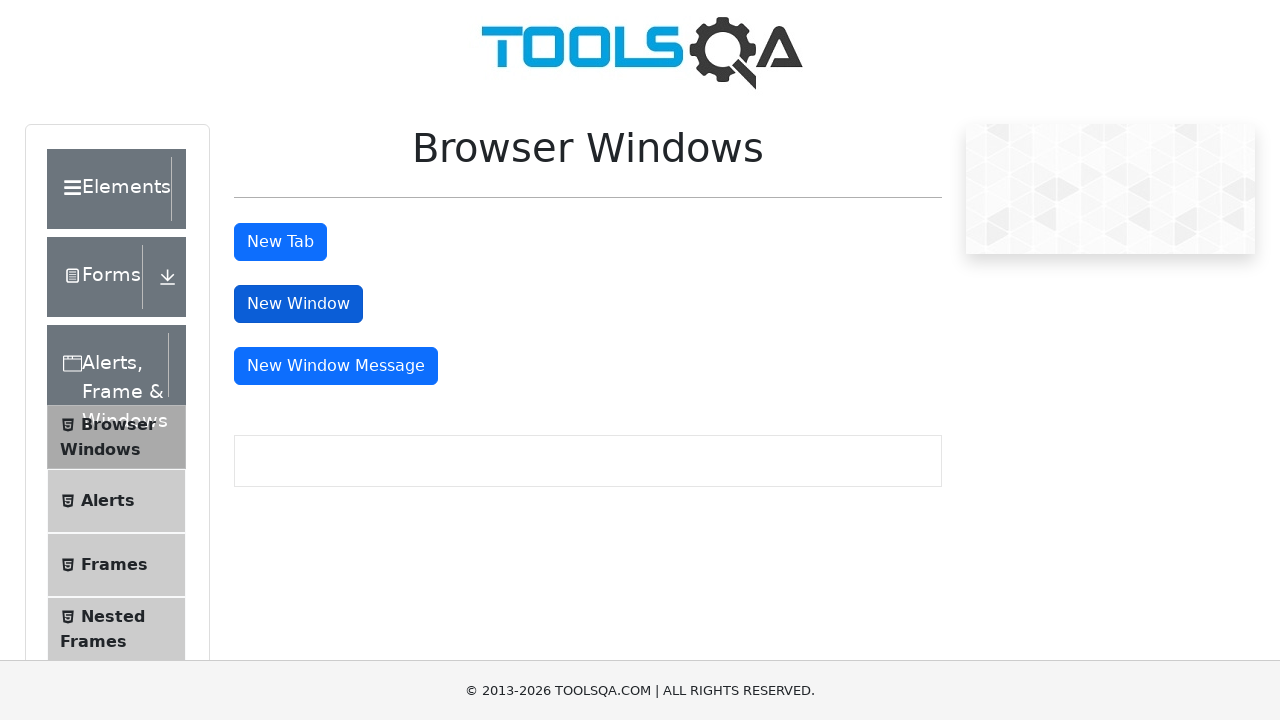

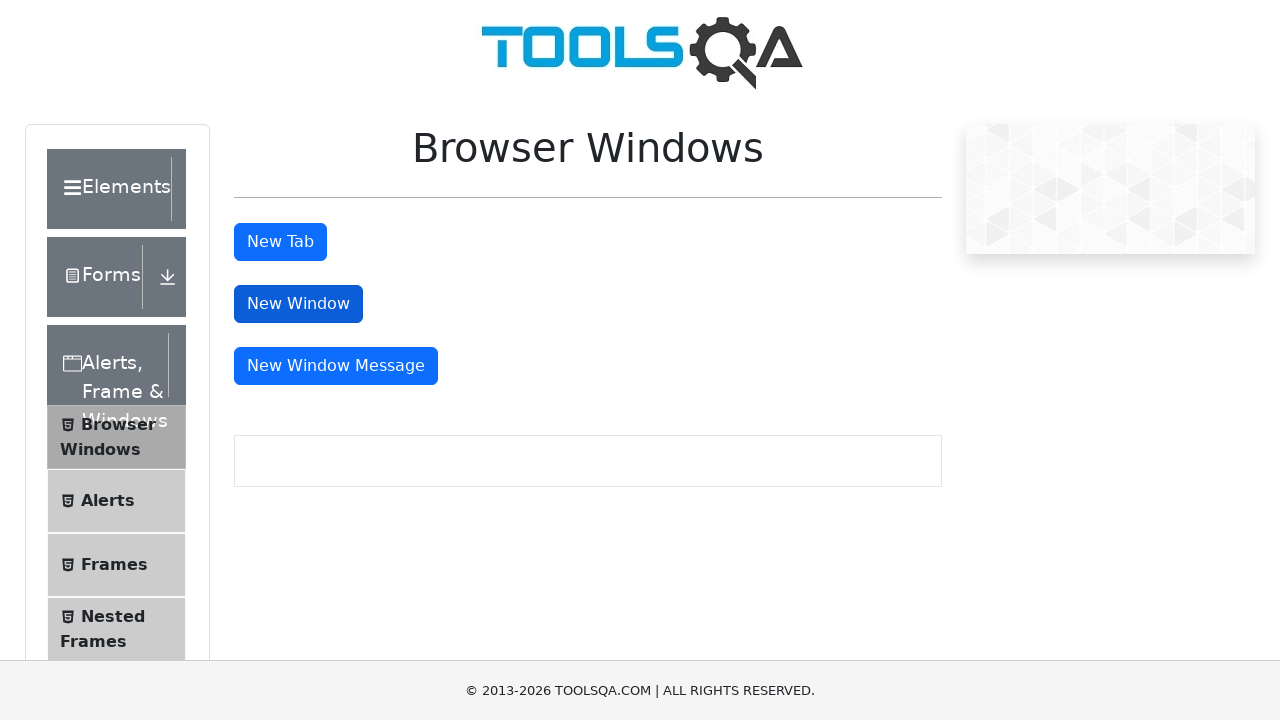